Tests date picker functionality by selecting a specific date (June 15, 2027) through year, month, and day navigation

Starting URL: https://rahulshettyacademy.com/seleniumPractise/#/offers

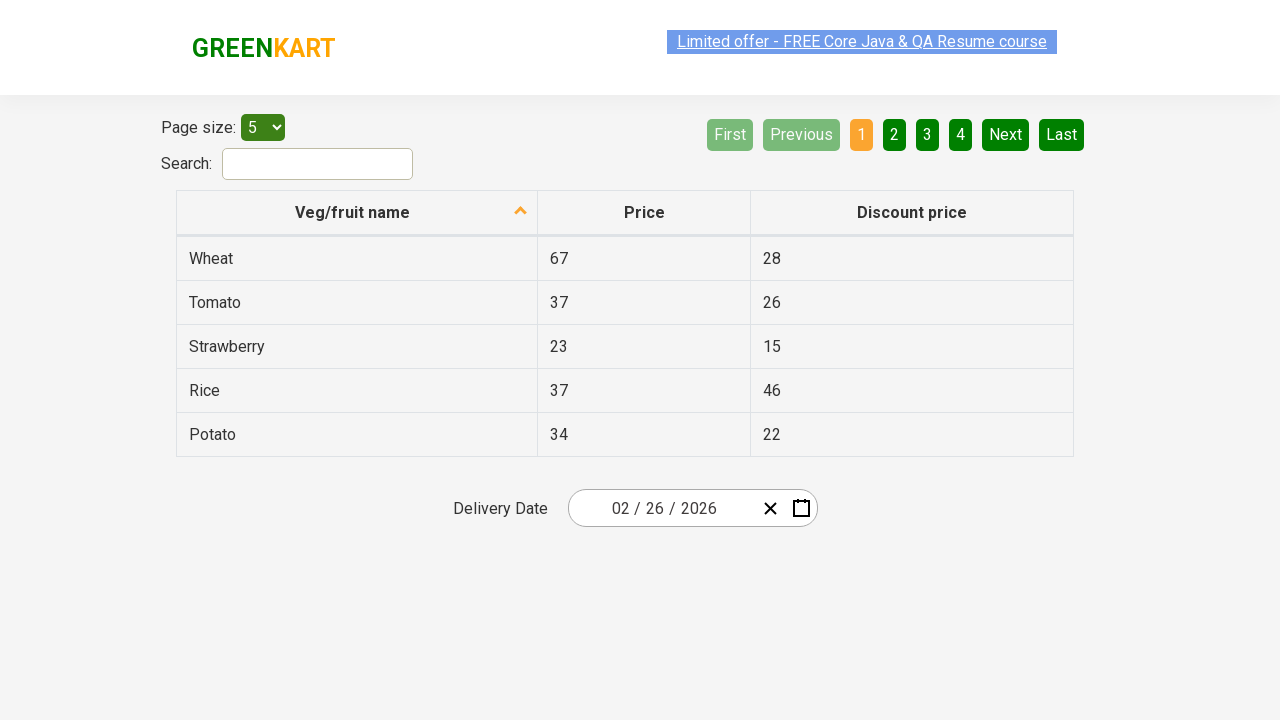

Clicked date picker to open calendar at (662, 508) on .react-date-picker__inputGroup
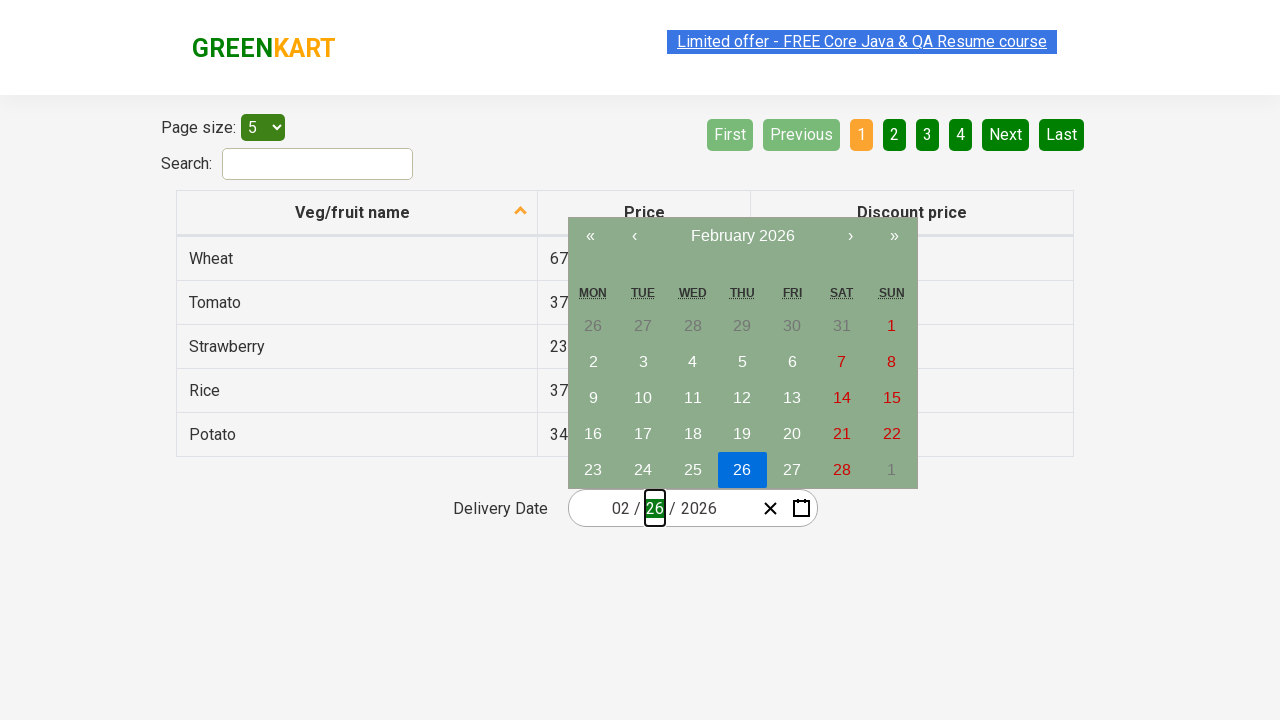

Clicked month/year label to navigate to year view at (742, 236) on .react-calendar__navigation__label
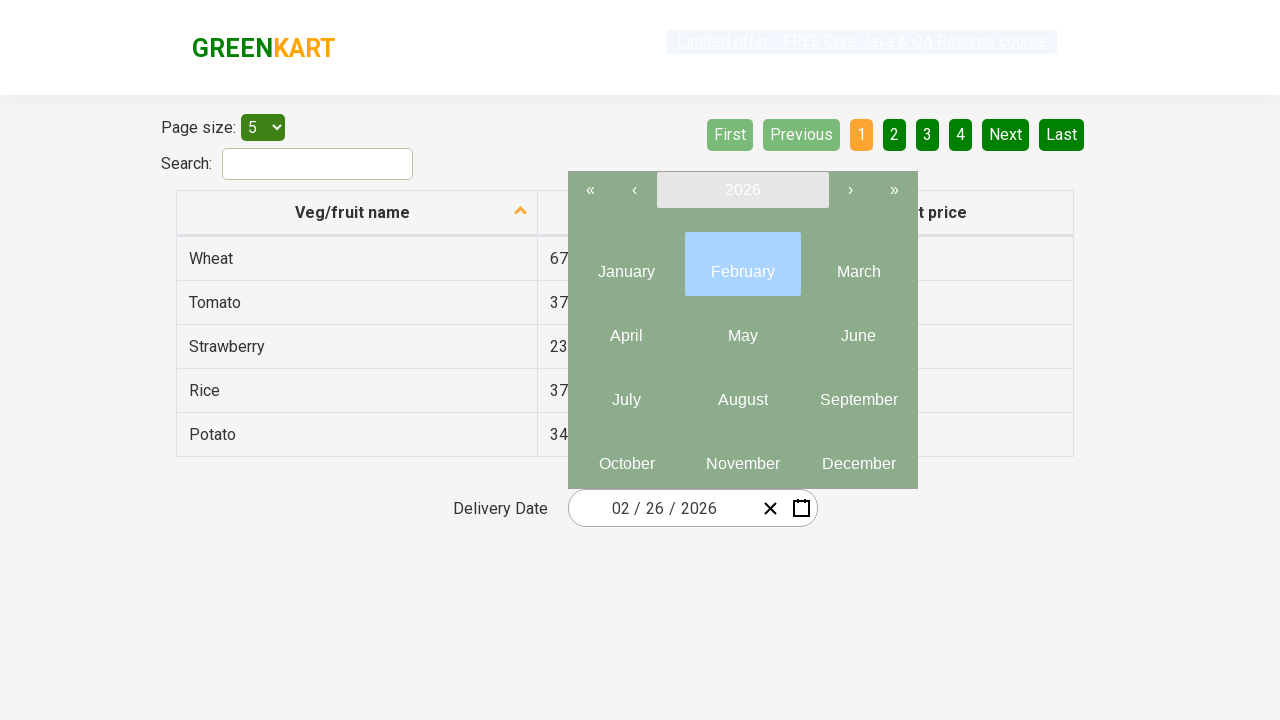

Clicked navigation label again to navigate to decade view at (742, 190) on .react-calendar__navigation__label
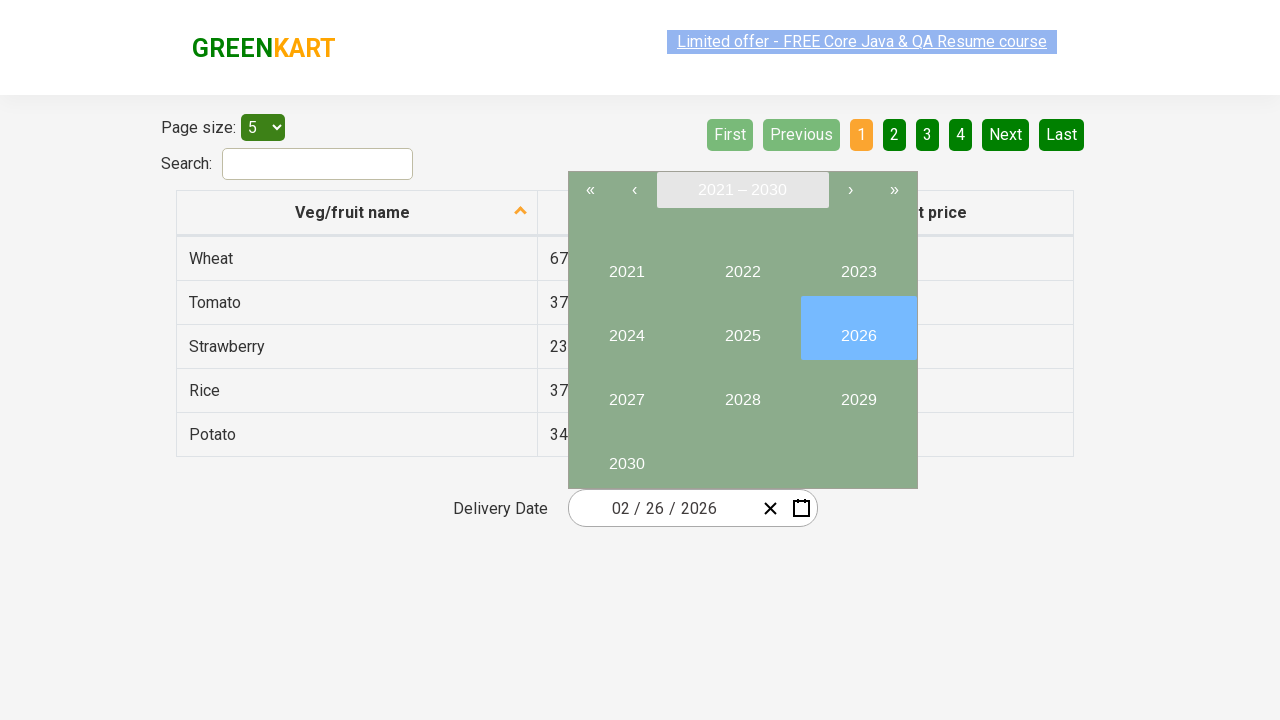

Selected year 2027 from decade view at (626, 392) on button:has-text("2027")
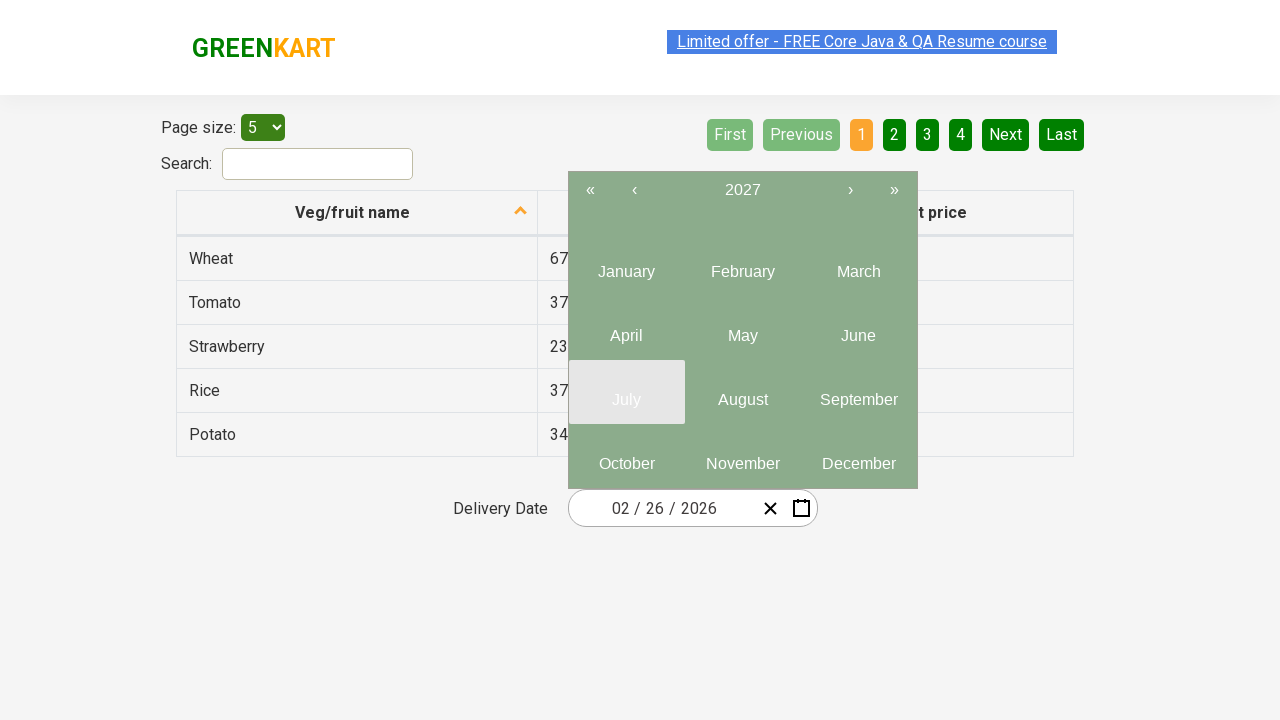

Selected June (month 6) from year 2027 at (858, 328) on .react-calendar__year-view__months__month >> nth=5
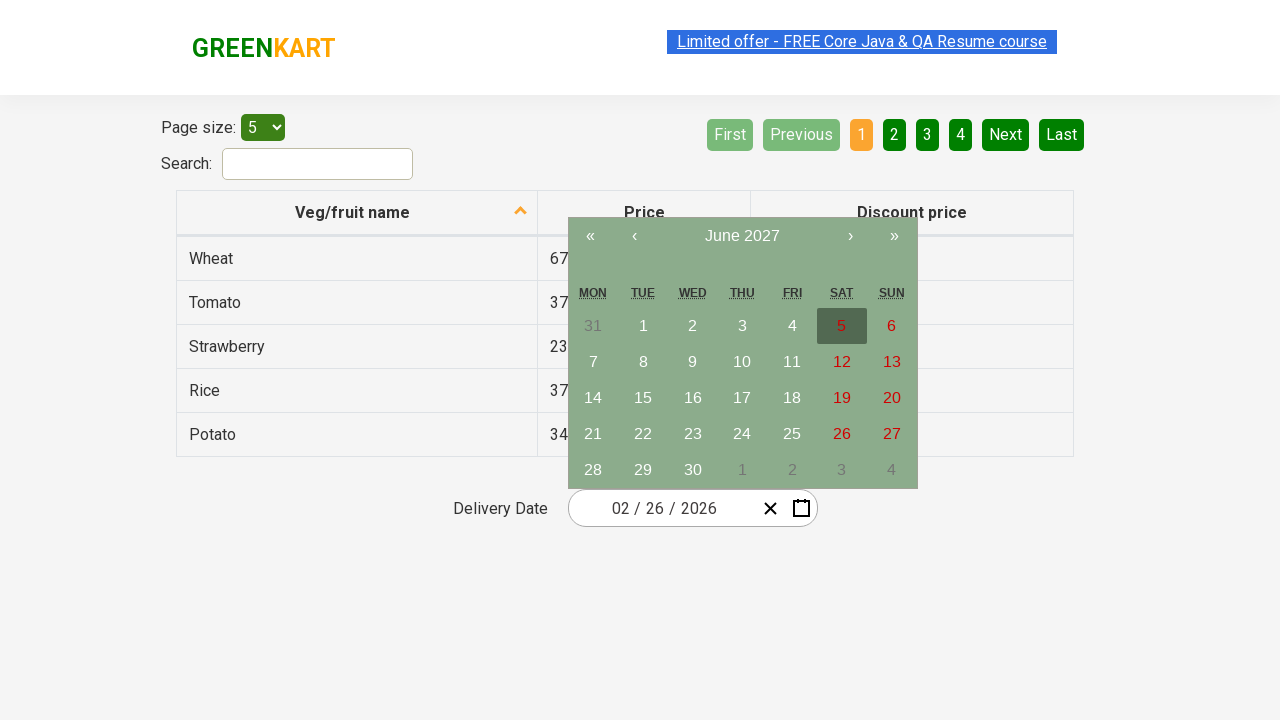

Selected day 15 from June calendar at (643, 398) on abbr:has-text("15")
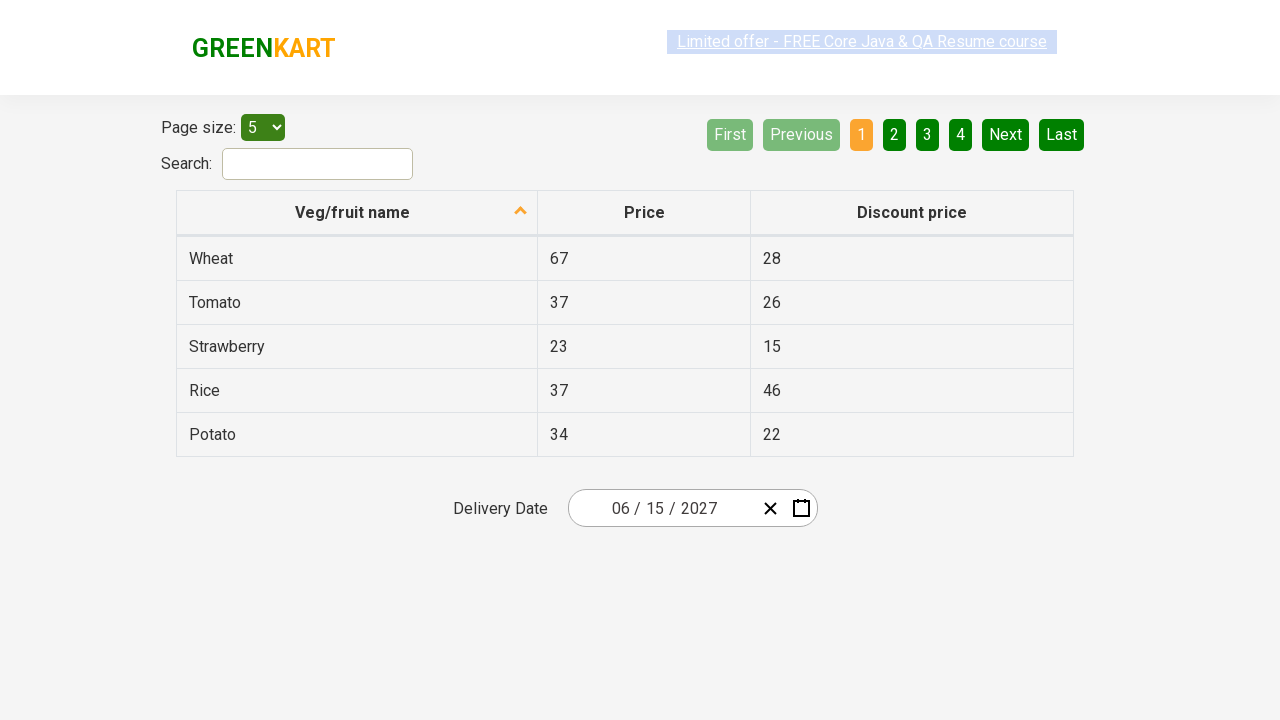

Retrieved all date input fields
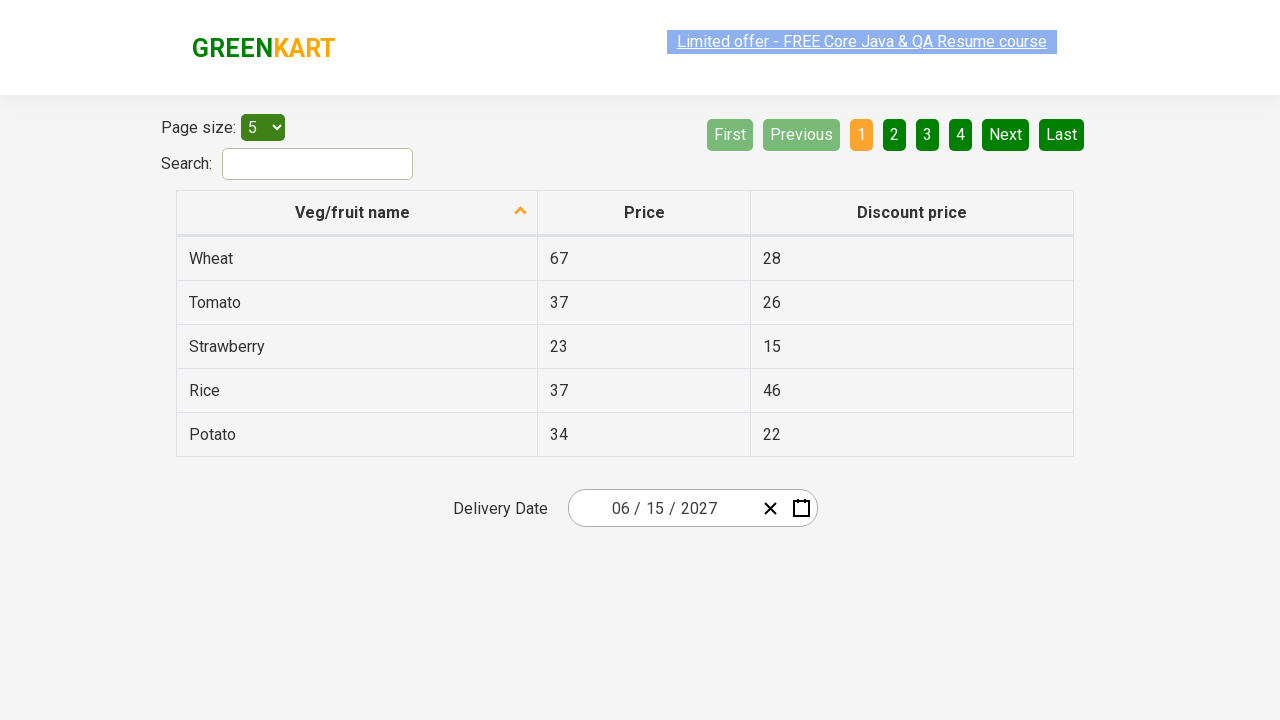

Verified that exactly 3 date input fields exist
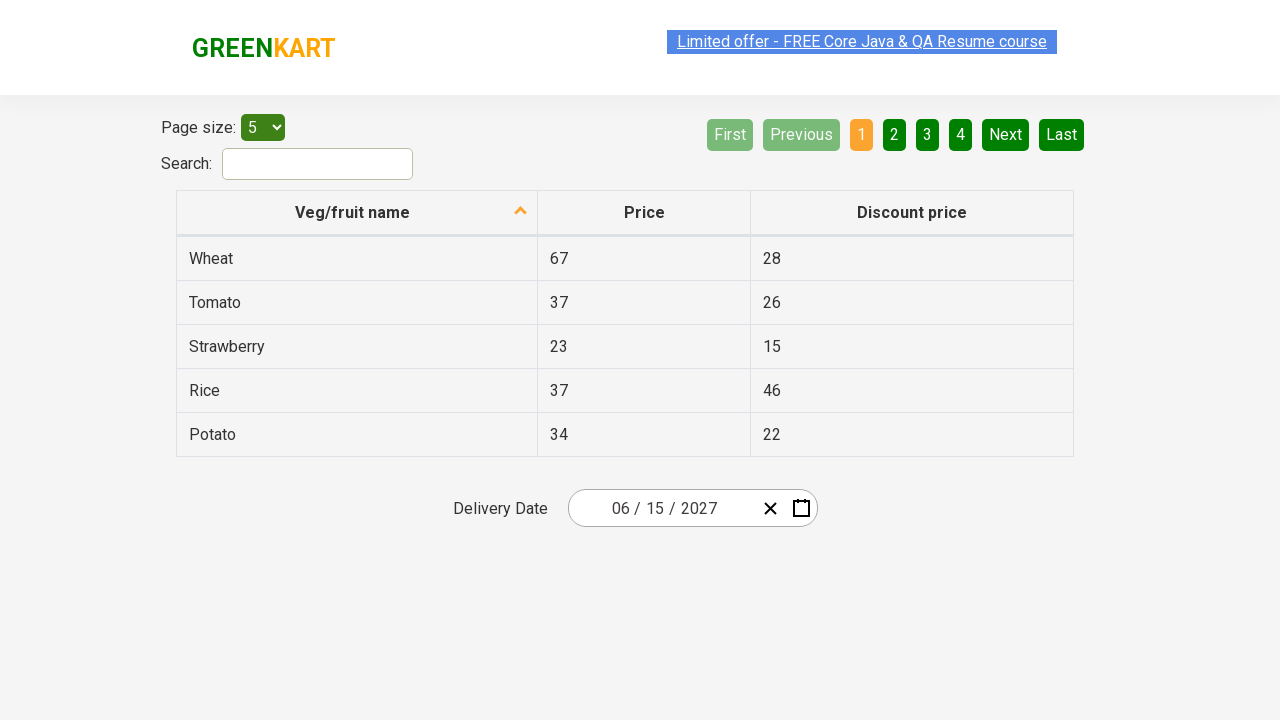

Verified month input field contains '6' (June)
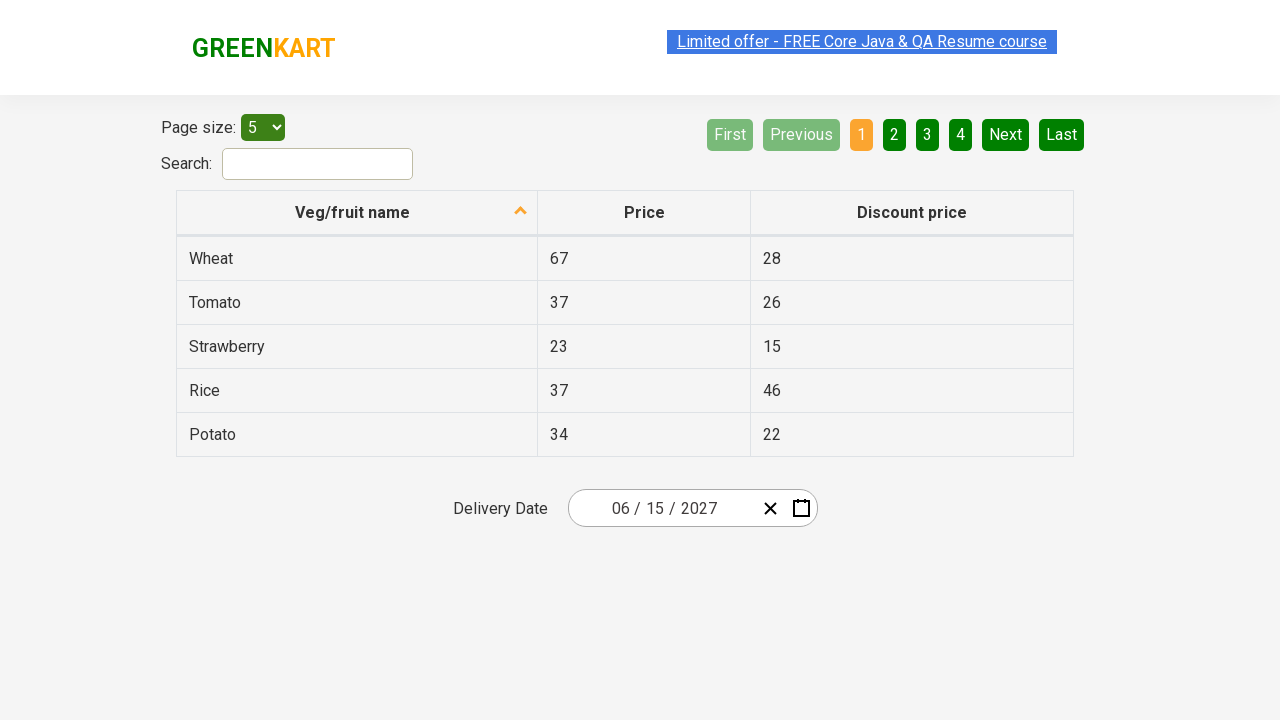

Verified day input field contains '15'
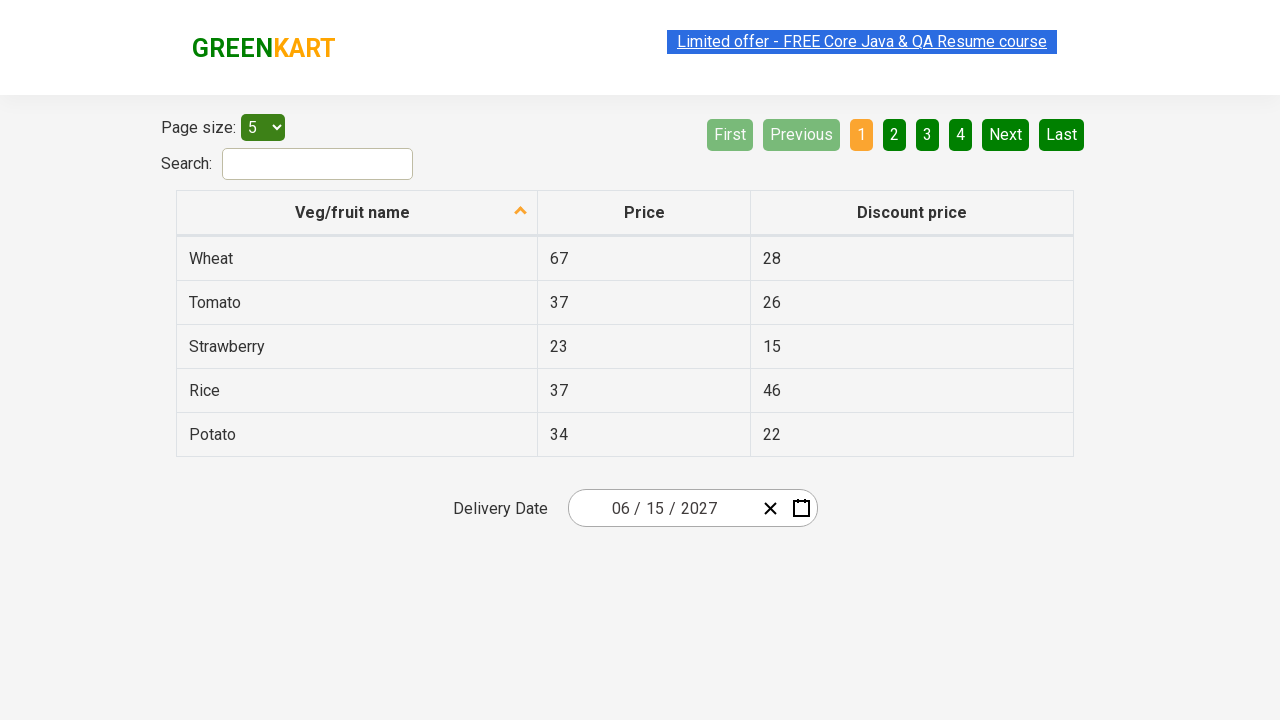

Verified year input field contains '2027'
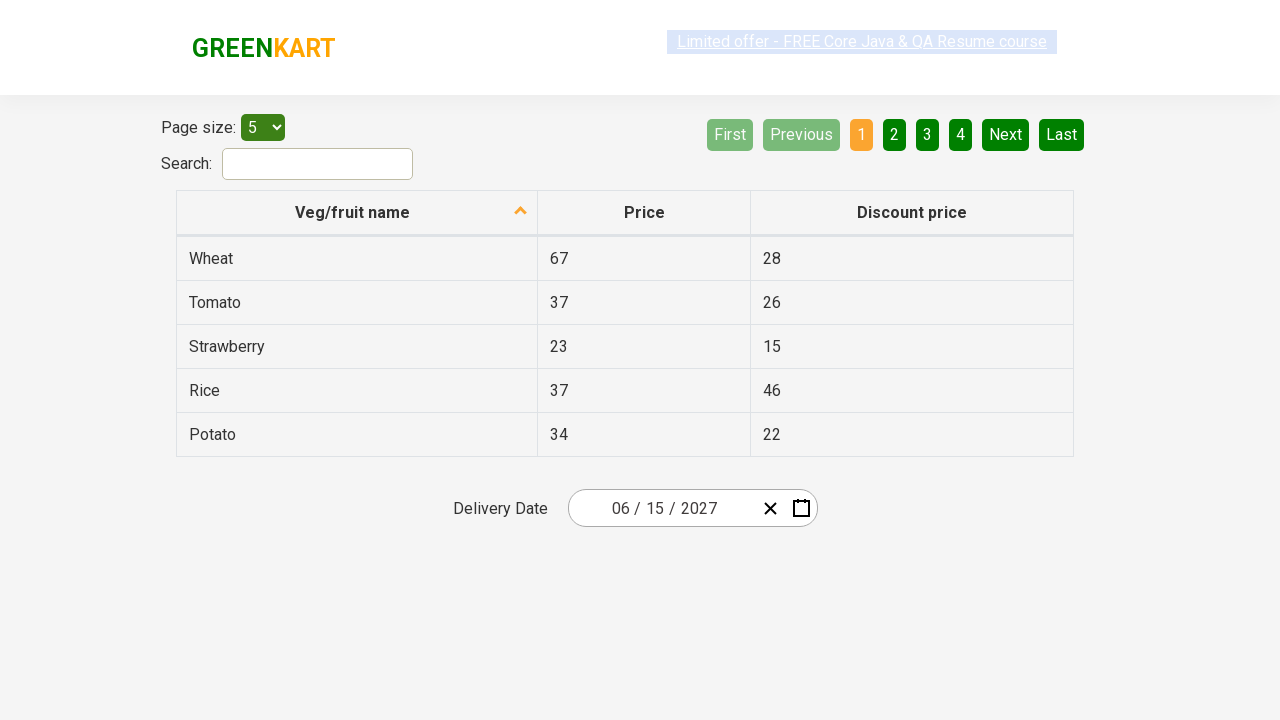

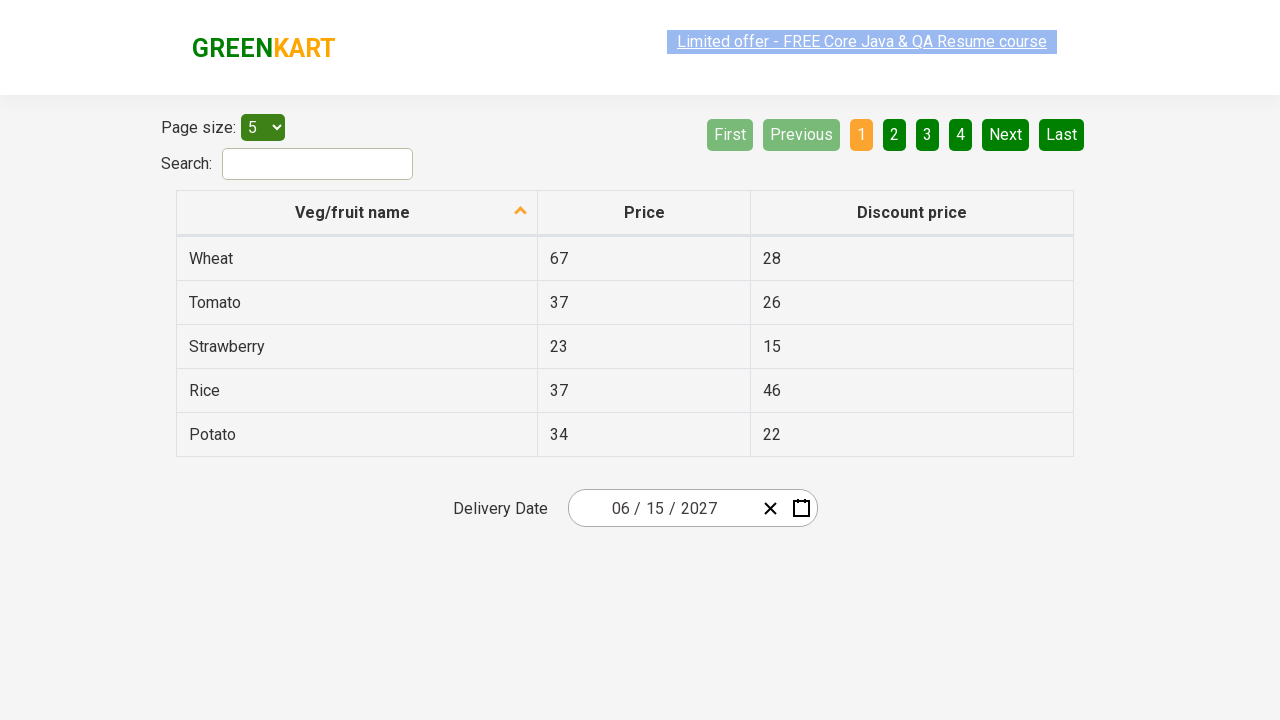